Navigates to VWO login page and clicks on the "Start a free trial" link using partial link text

Starting URL: https://app.vwo.com/#/login

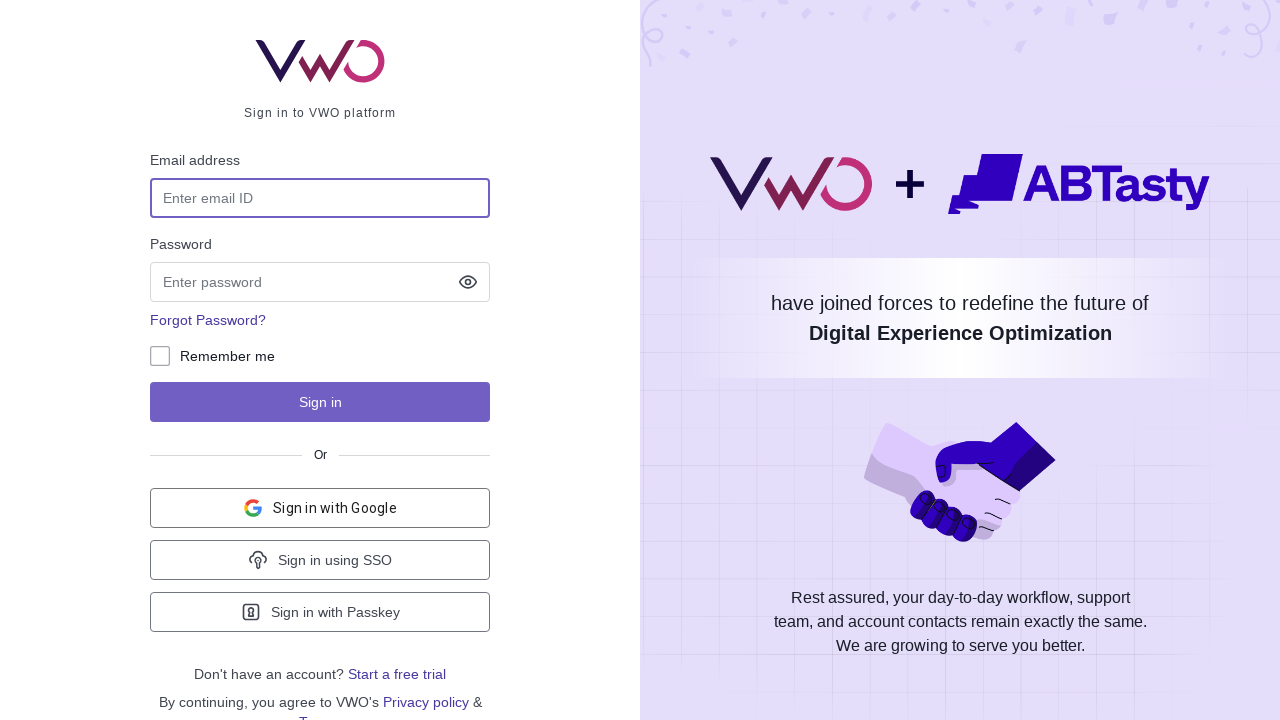

Navigated to VWO login page
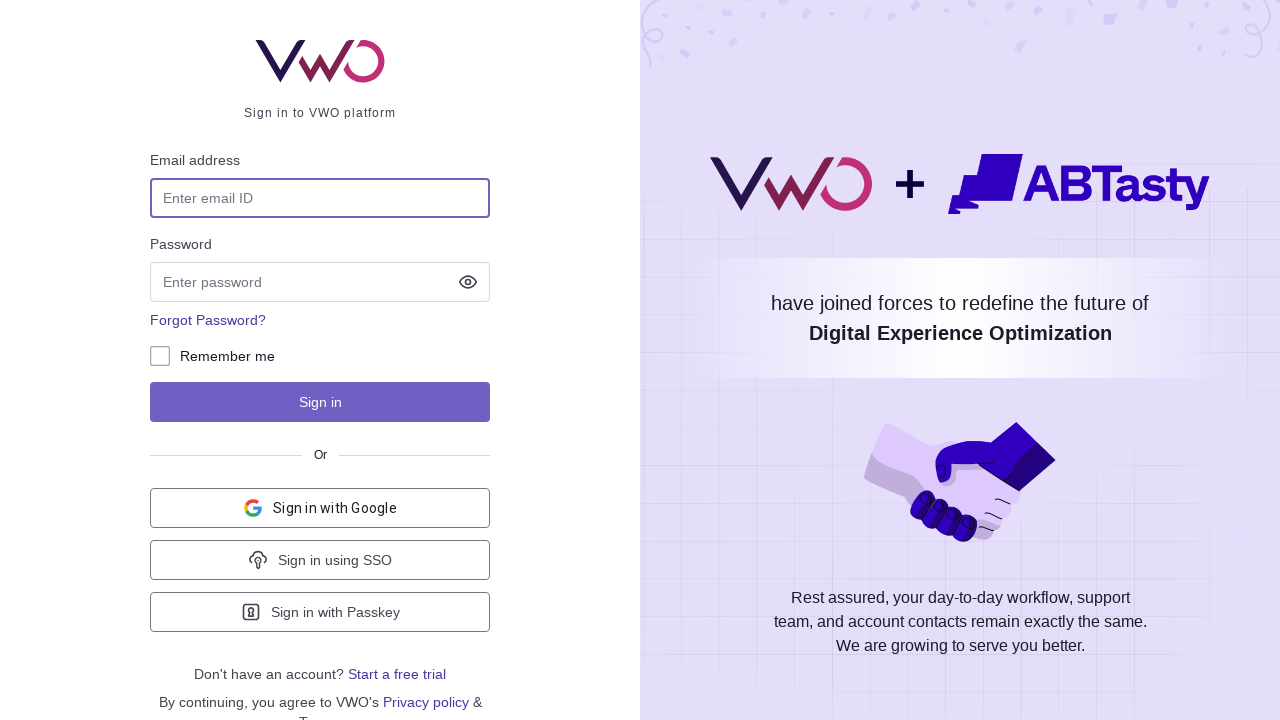

Clicked on the 'Start a free trial' link using partial text match at (397, 674) on a:has-text('trial')
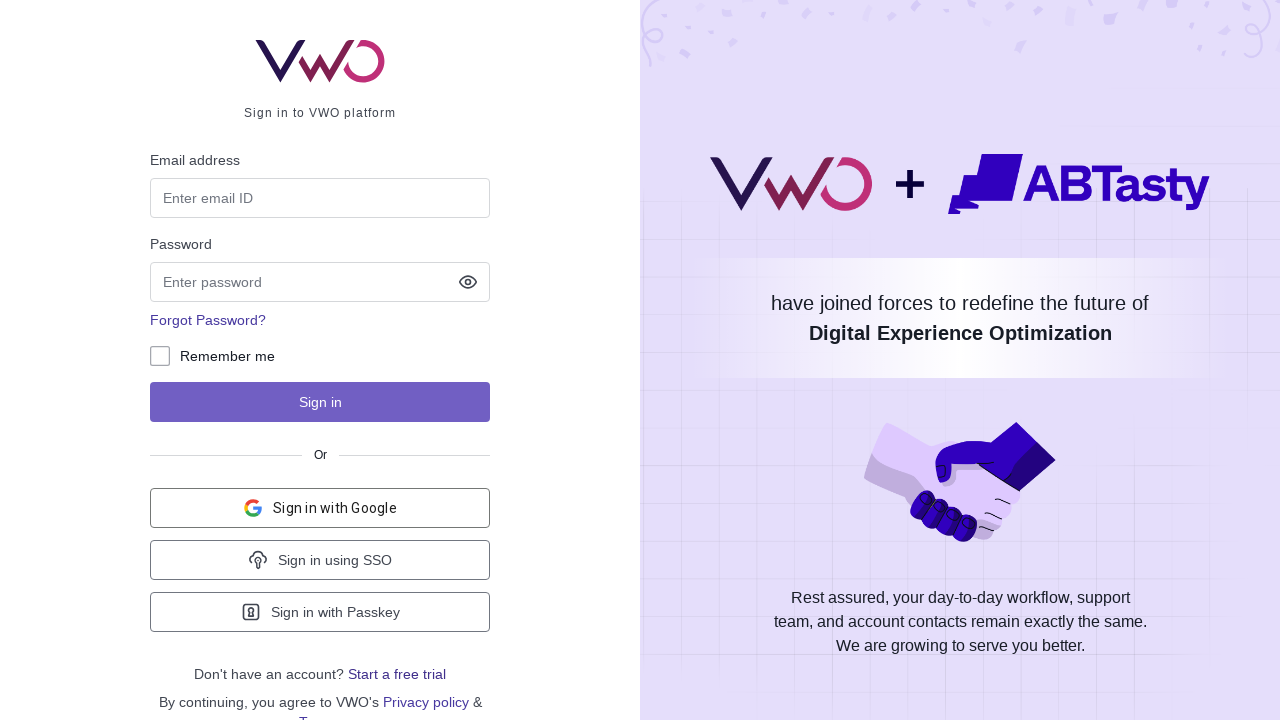

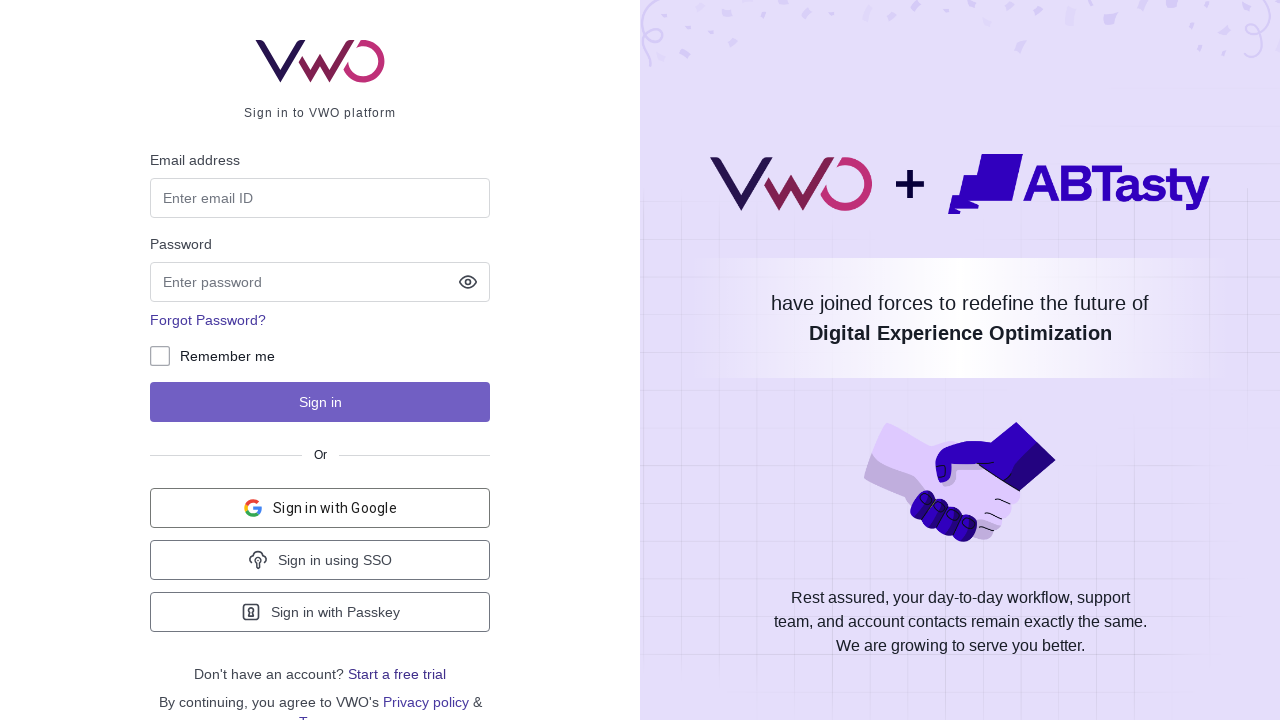